Navigates to Rediff.com homepage and verifies that the page contains anchor links by waiting for them to load.

Starting URL: http://www.rediff.com

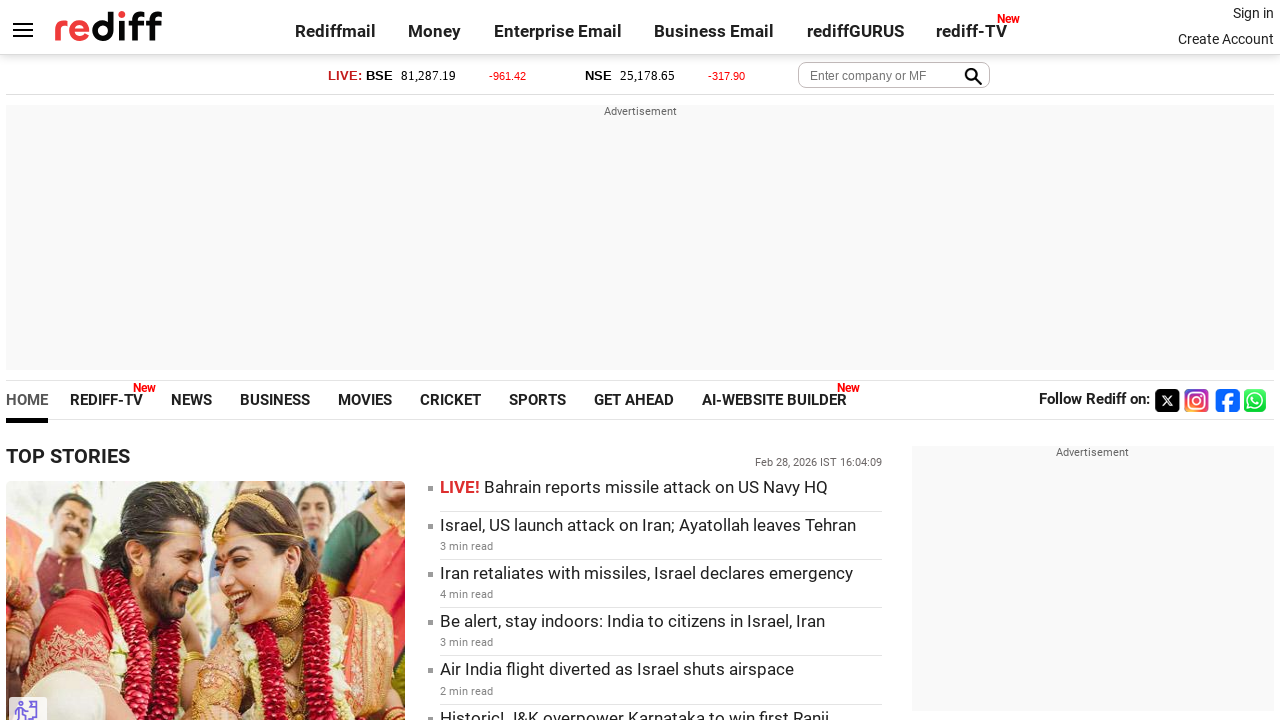

Navigated to Rediff.com homepage
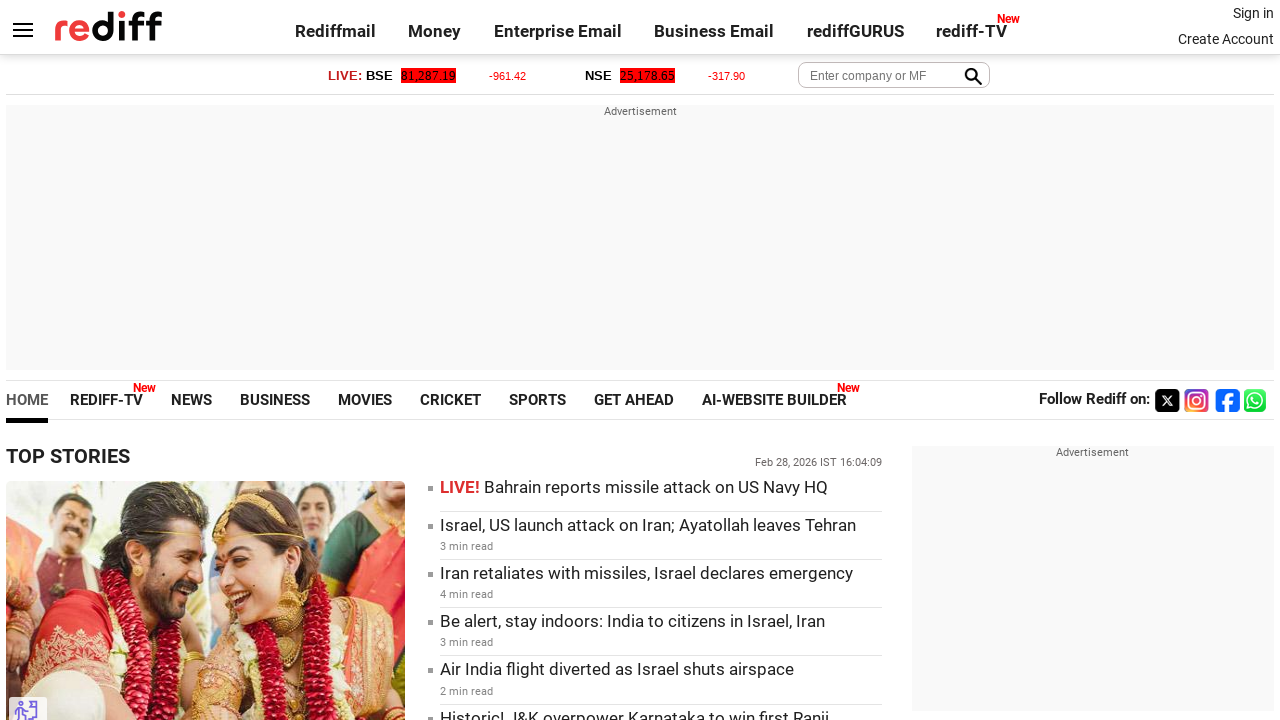

Waited for anchor links to load on the page
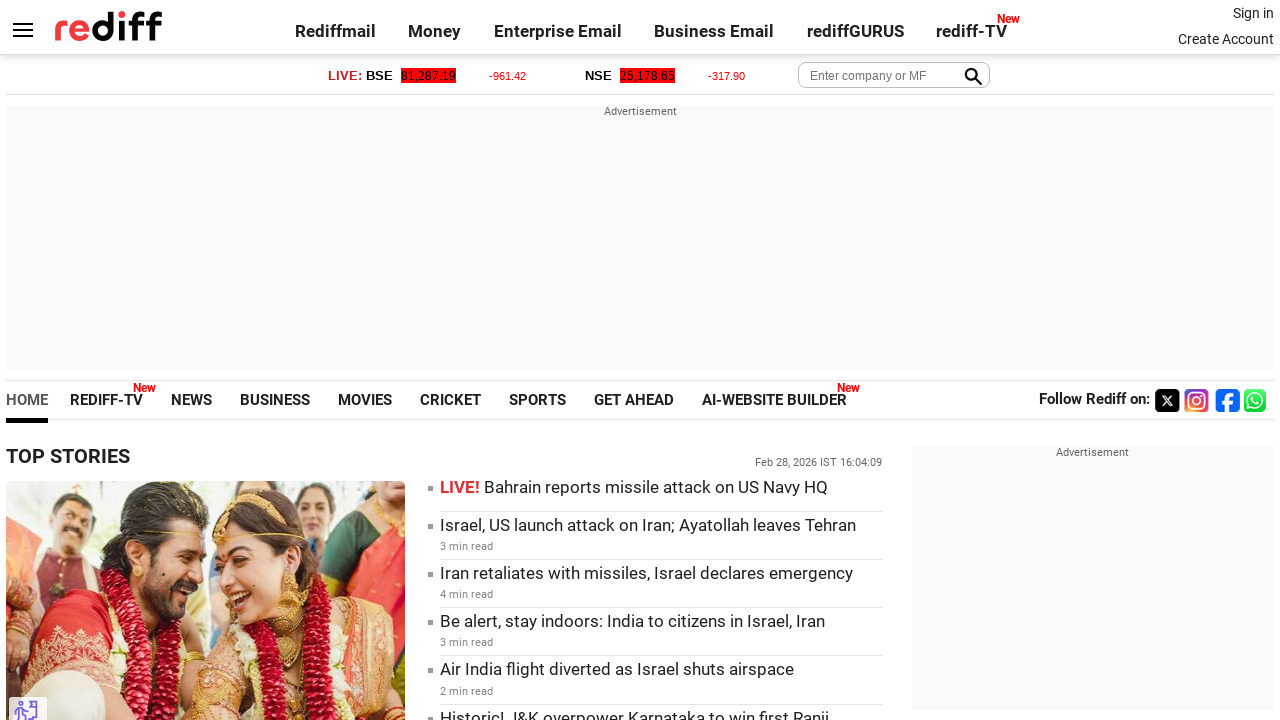

Located all anchor links on the page
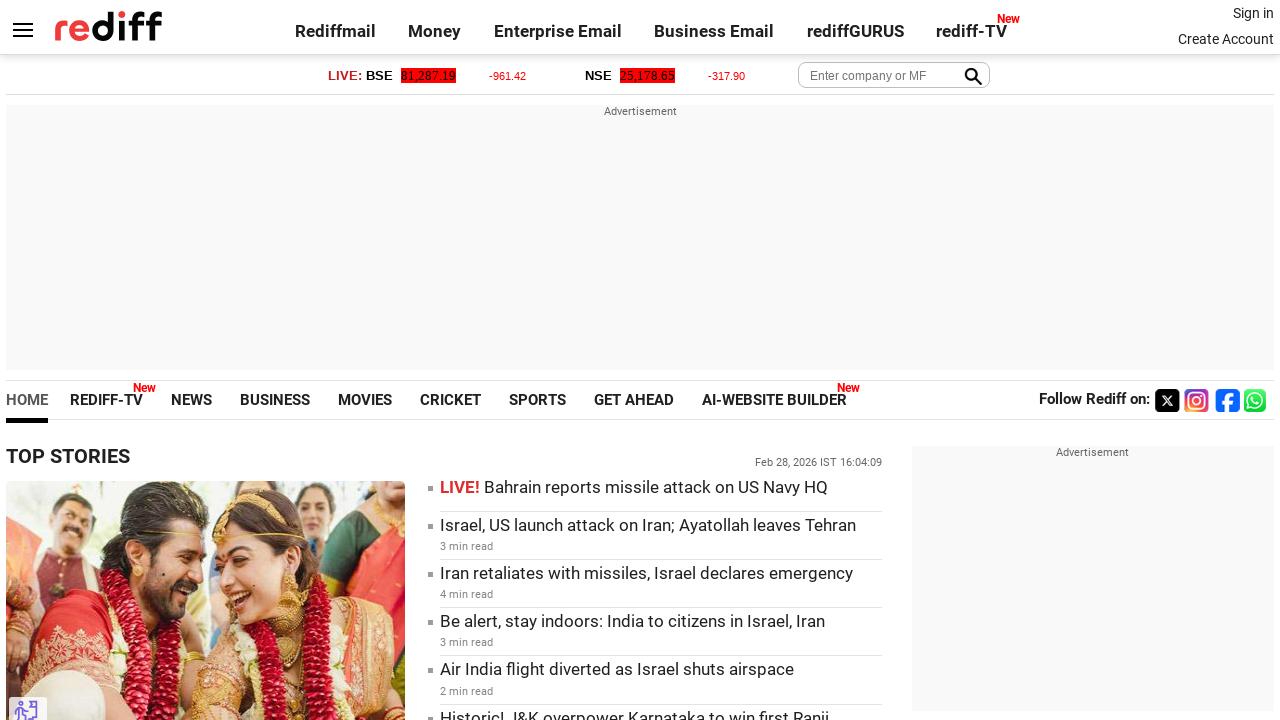

Verified that page contains anchor links (count > 0)
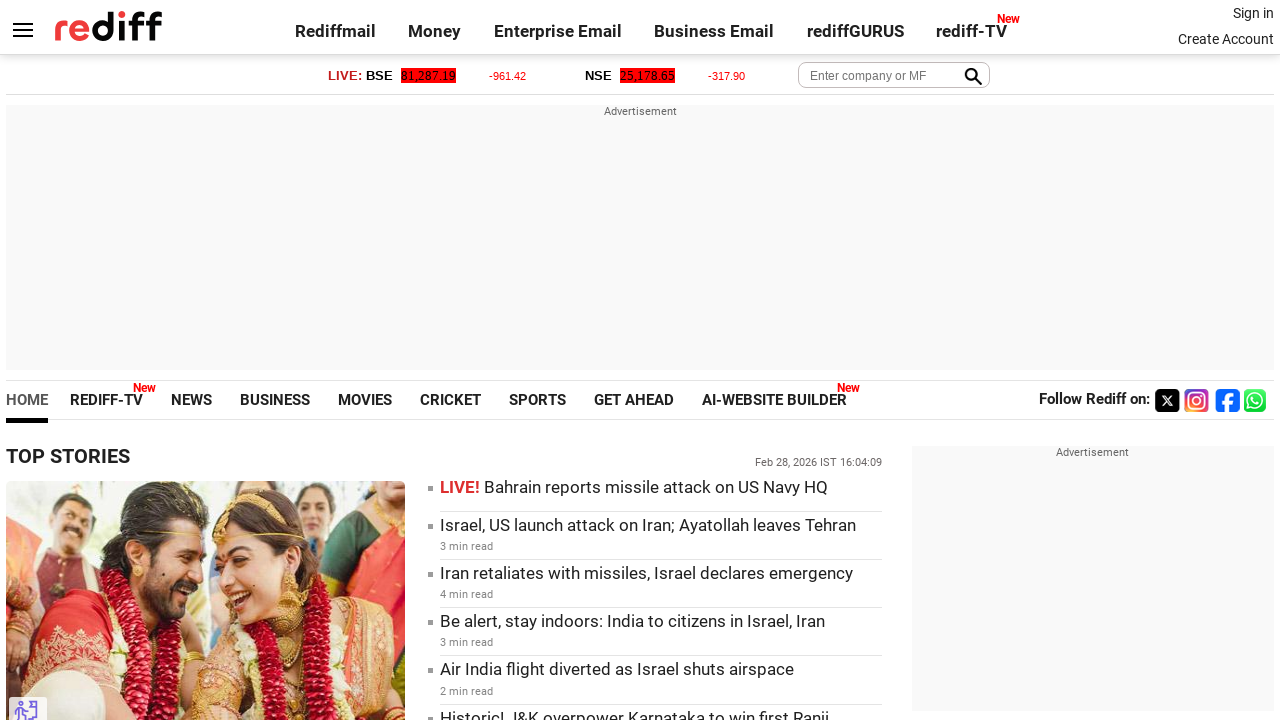

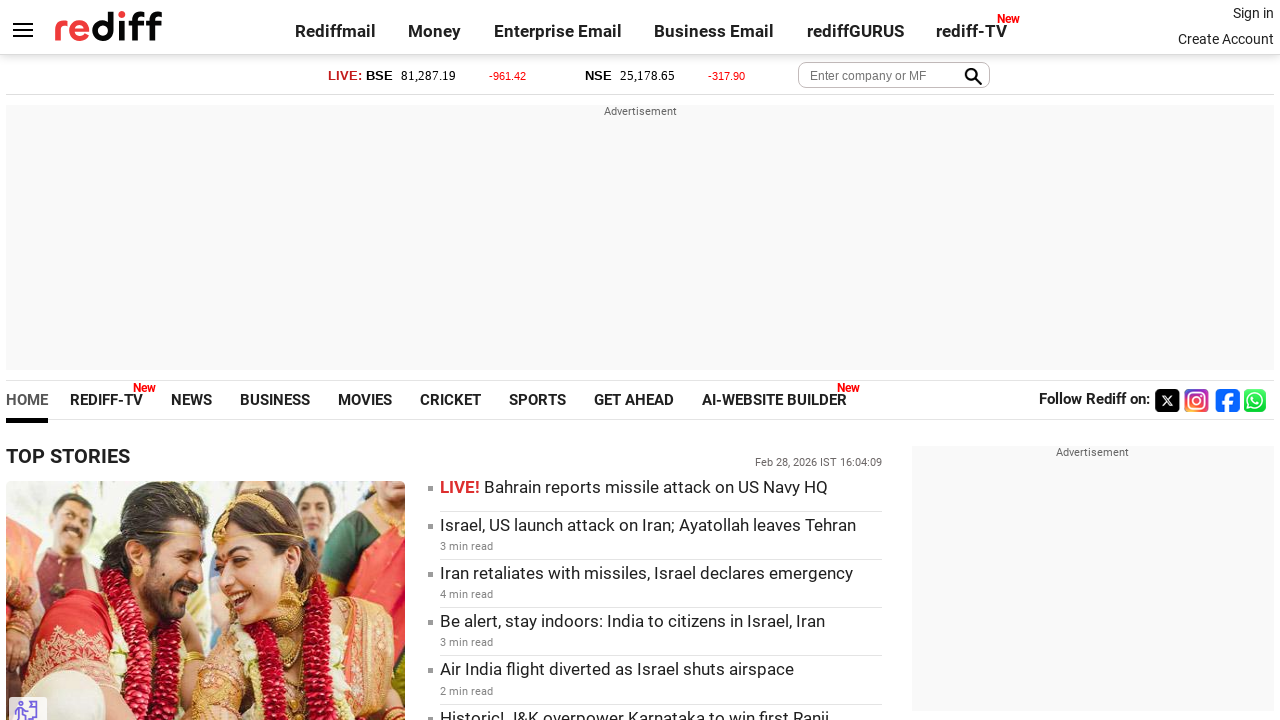